Navigates to the Rahul Shetty Academy Automation Practice page and maximizes the browser window to verify the page loads successfully.

Starting URL: https://rahulshettyacademy.com/AutomationPractice/

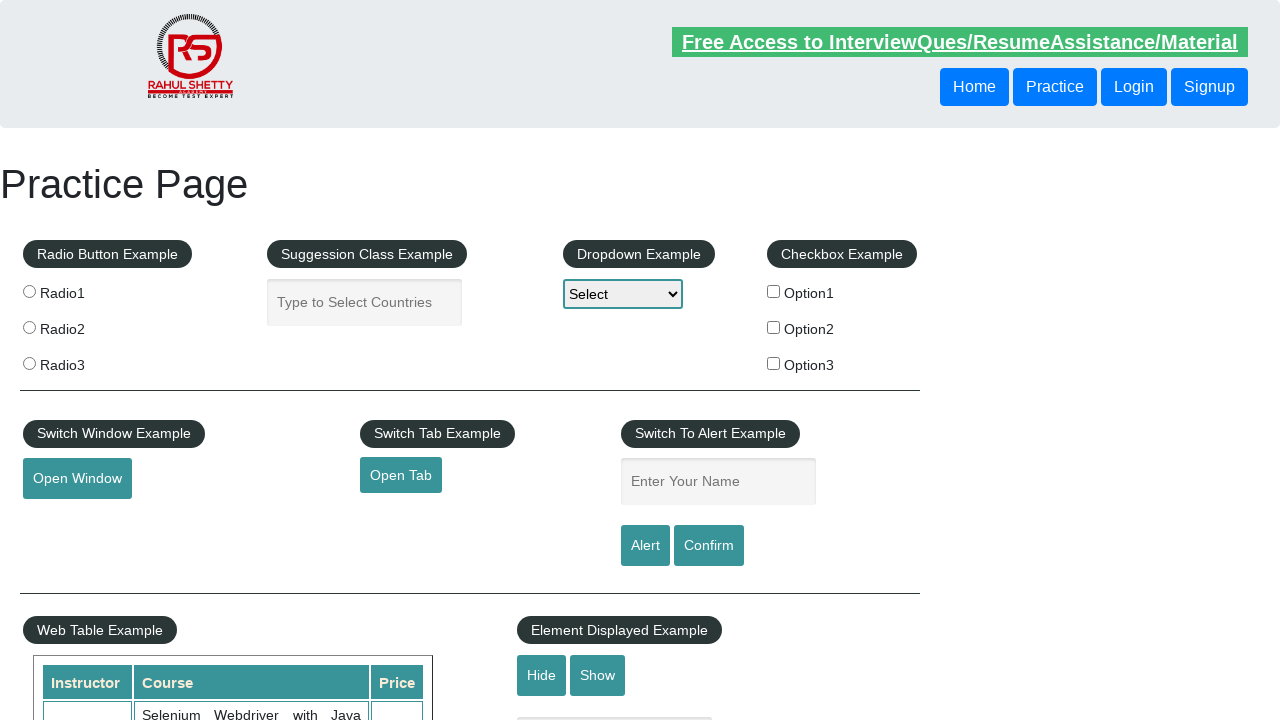

Set viewport size to 1920x1080 to maximize browser window
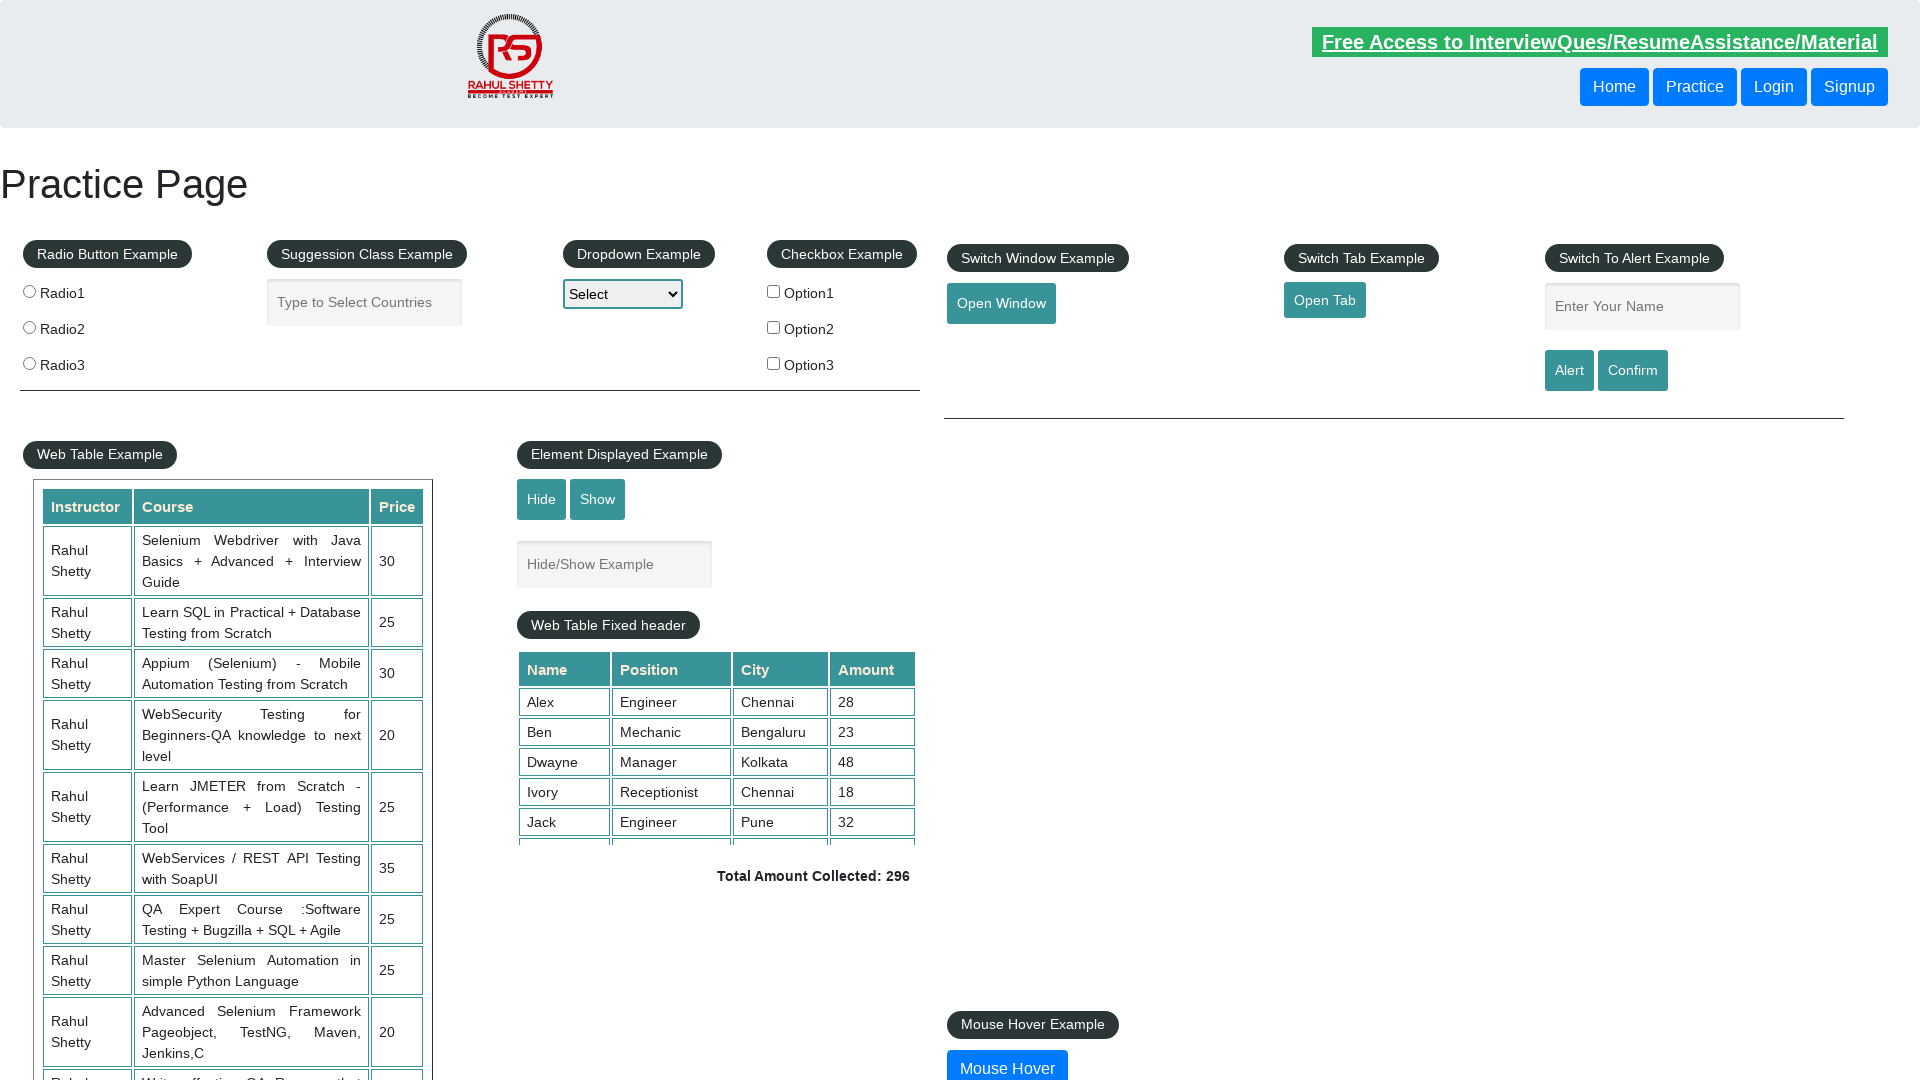

Rahul Shetty Academy Automation Practice page loaded successfully
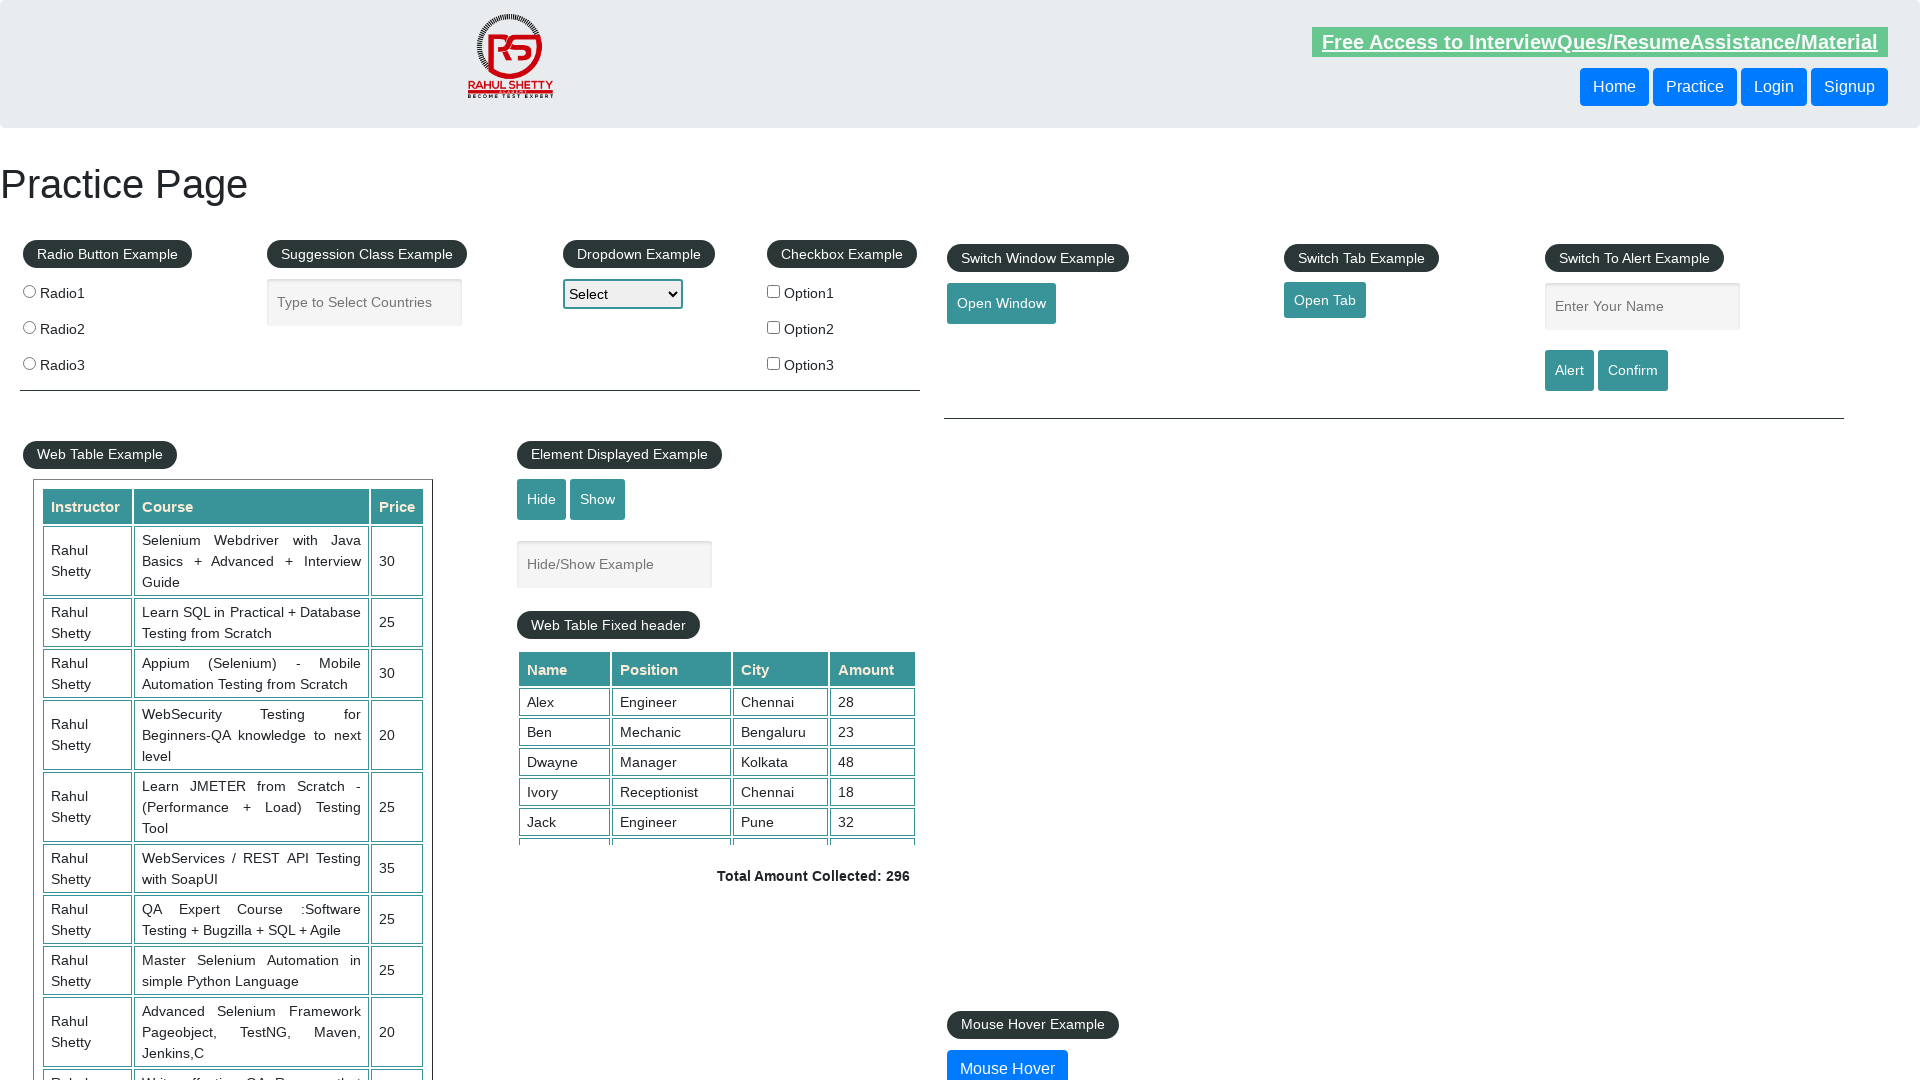

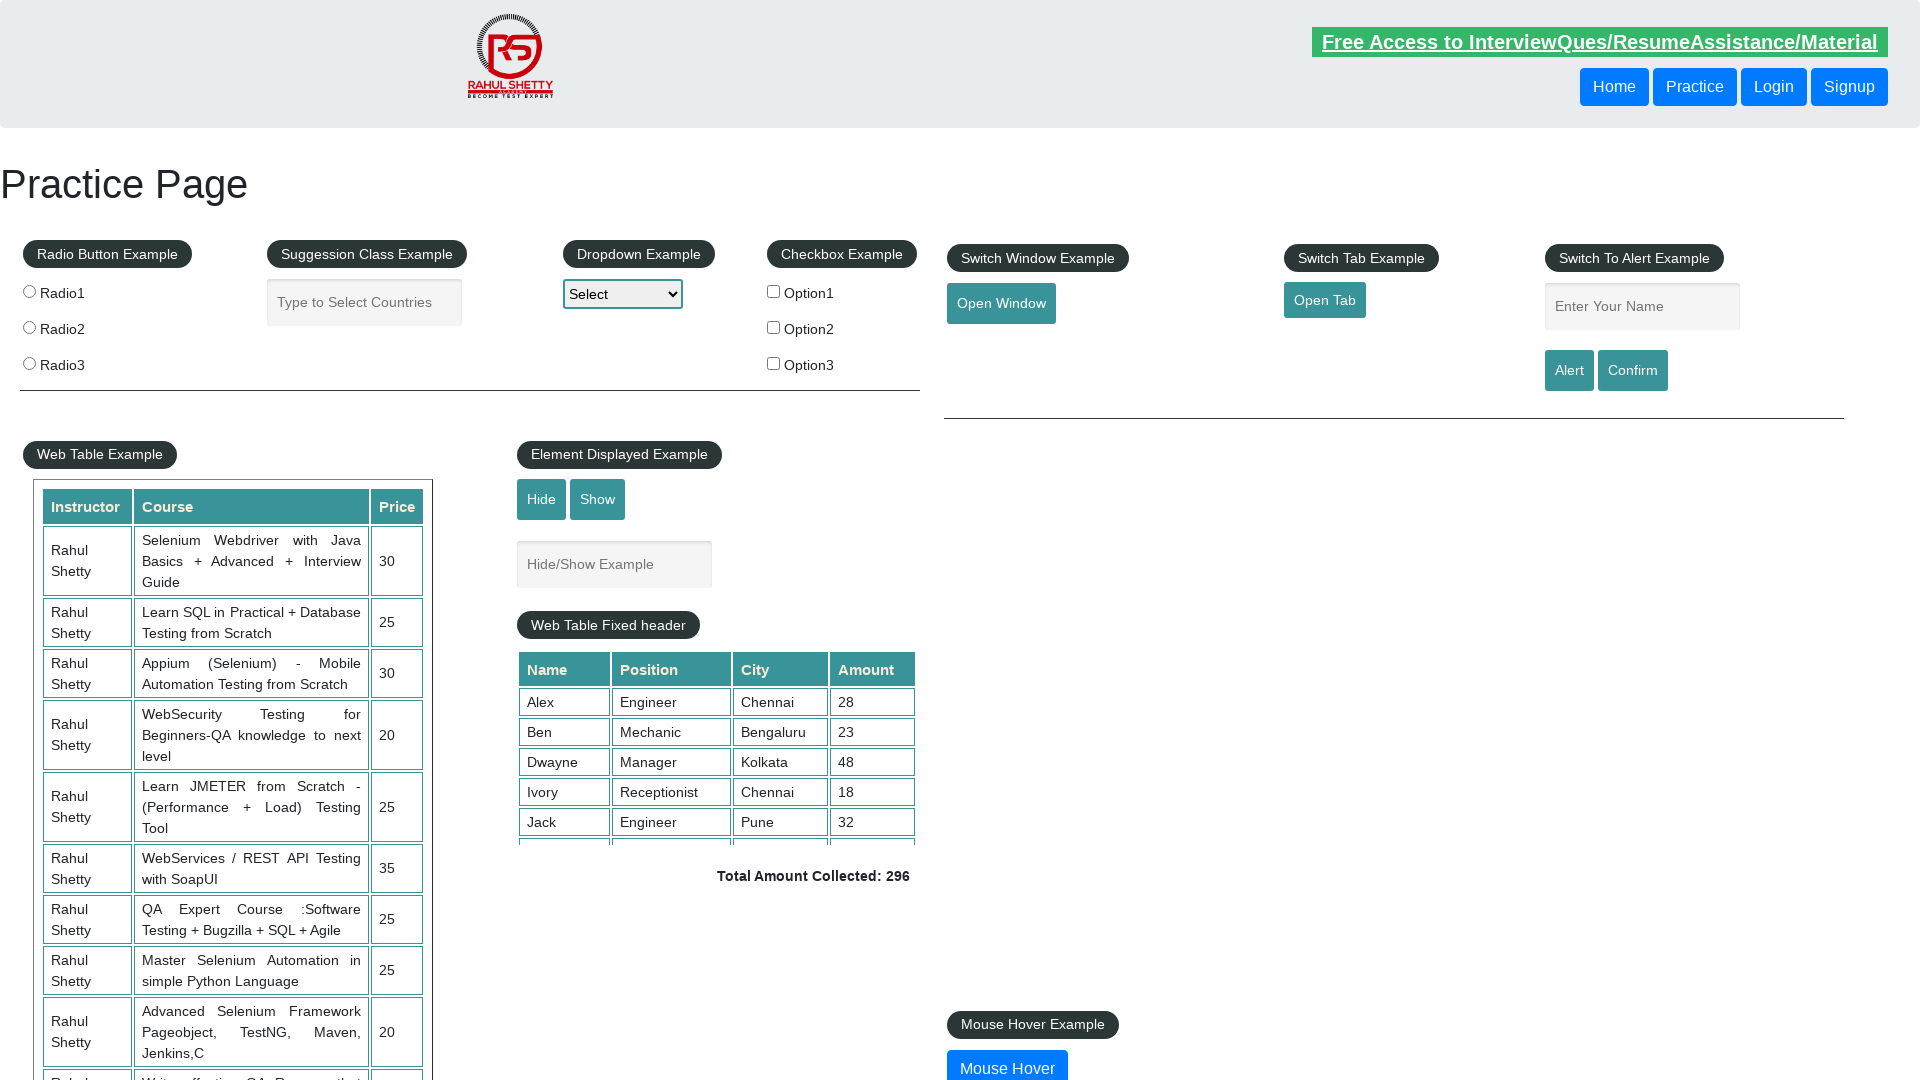